Navigates to Qatar Airways website and retrieves the page title

Starting URL: https://www.qatarairways.com/

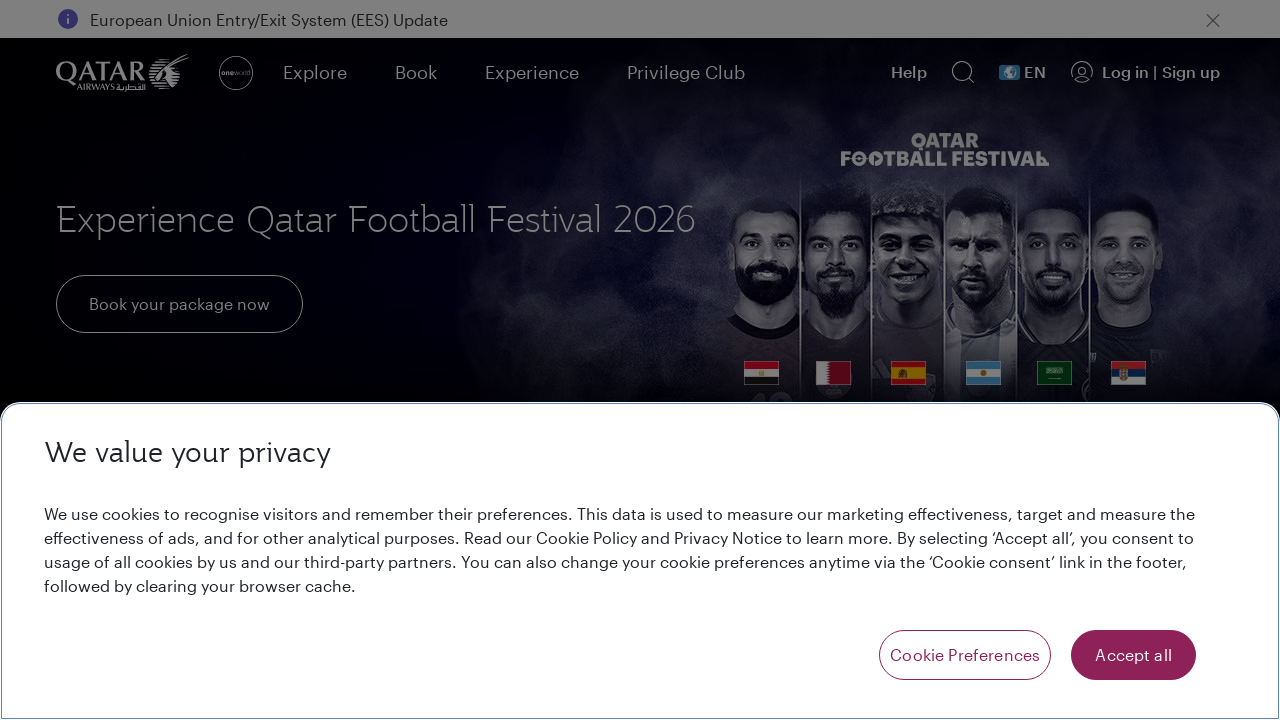

Navigated to Qatar Airways website
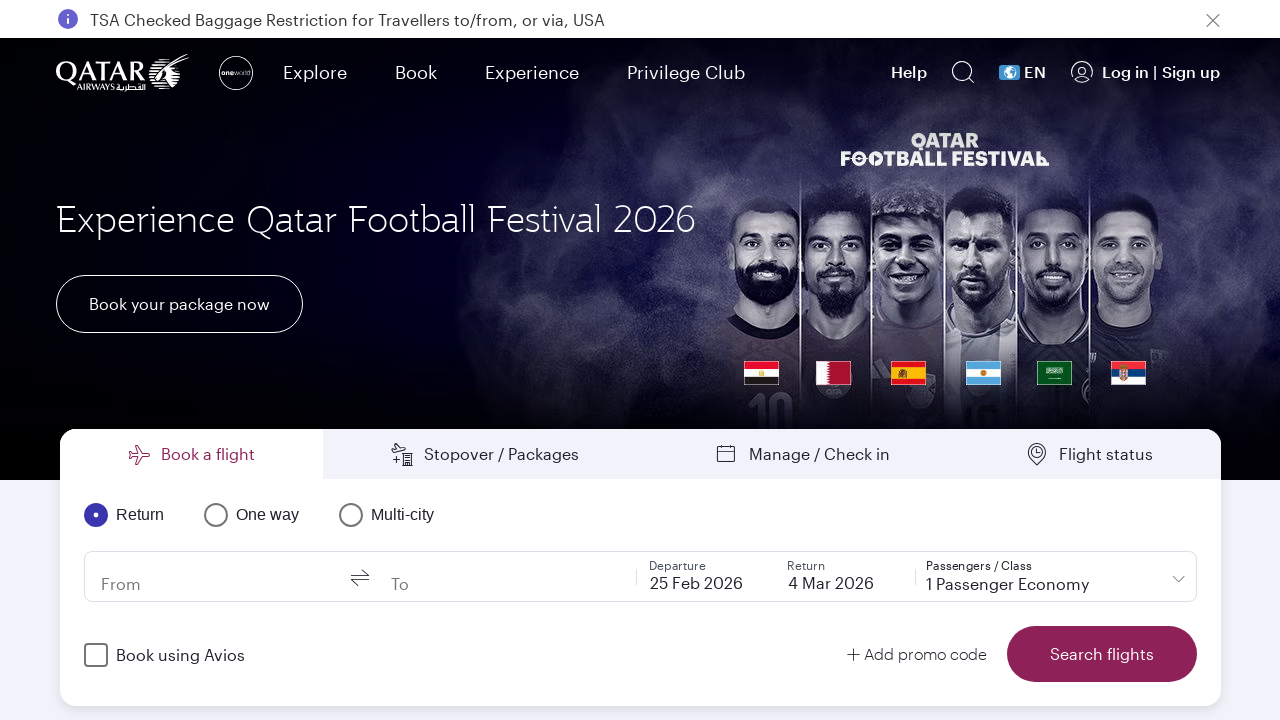

Retrieved page title: Book Flights with a World-class Airline | Qatar Airways
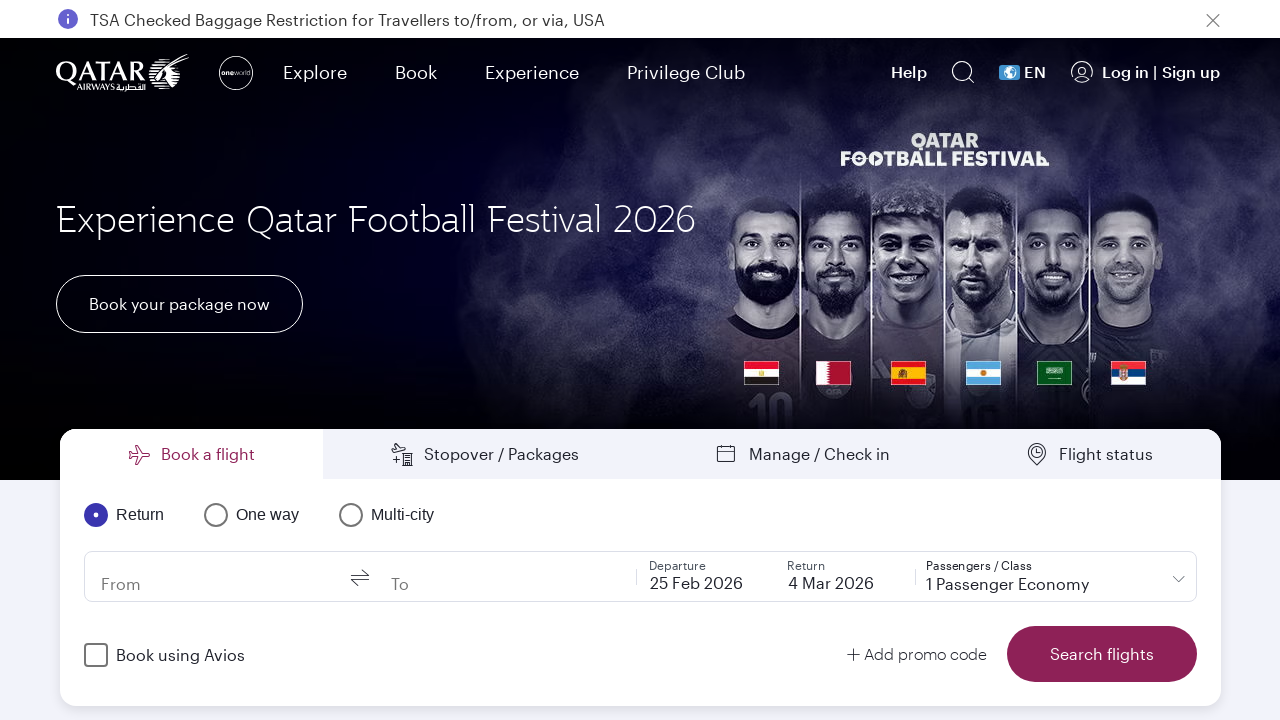

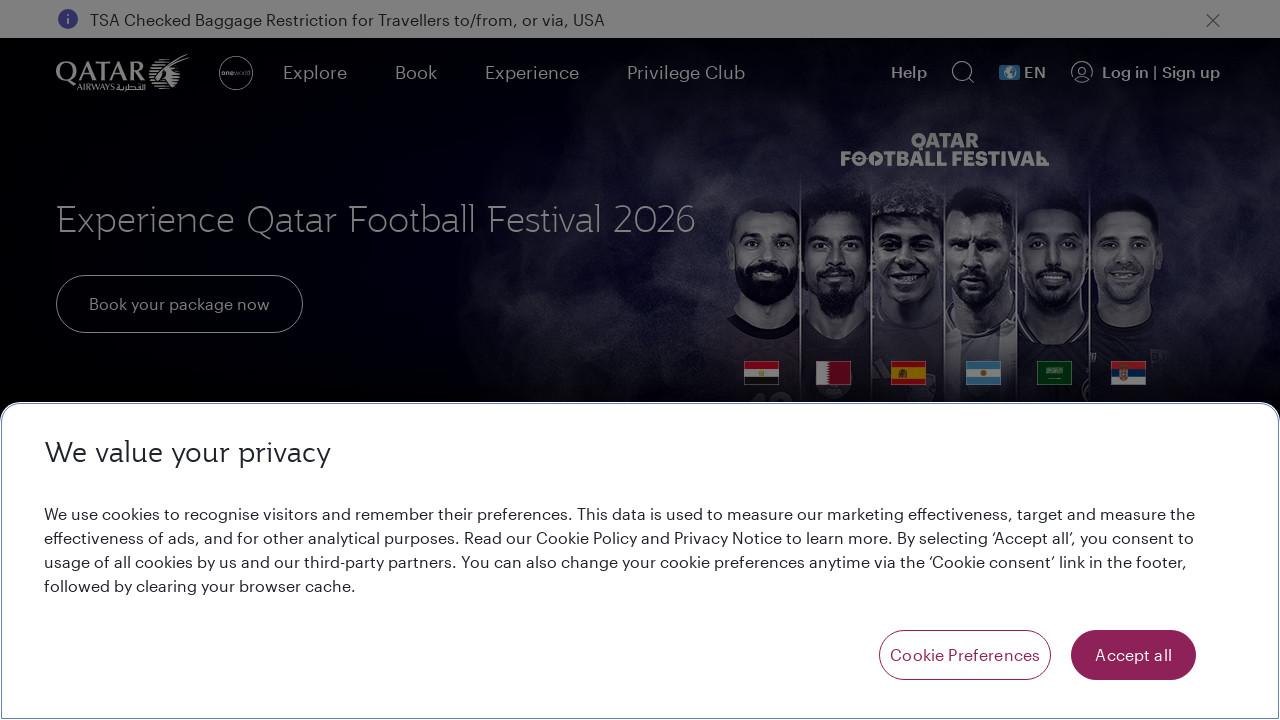